Tests finding and clicking a link by its calculated text value, then fills out a form with personal information (first name, last name, city, country) and submits it.

Starting URL: http://suninjuly.github.io/find_link_text

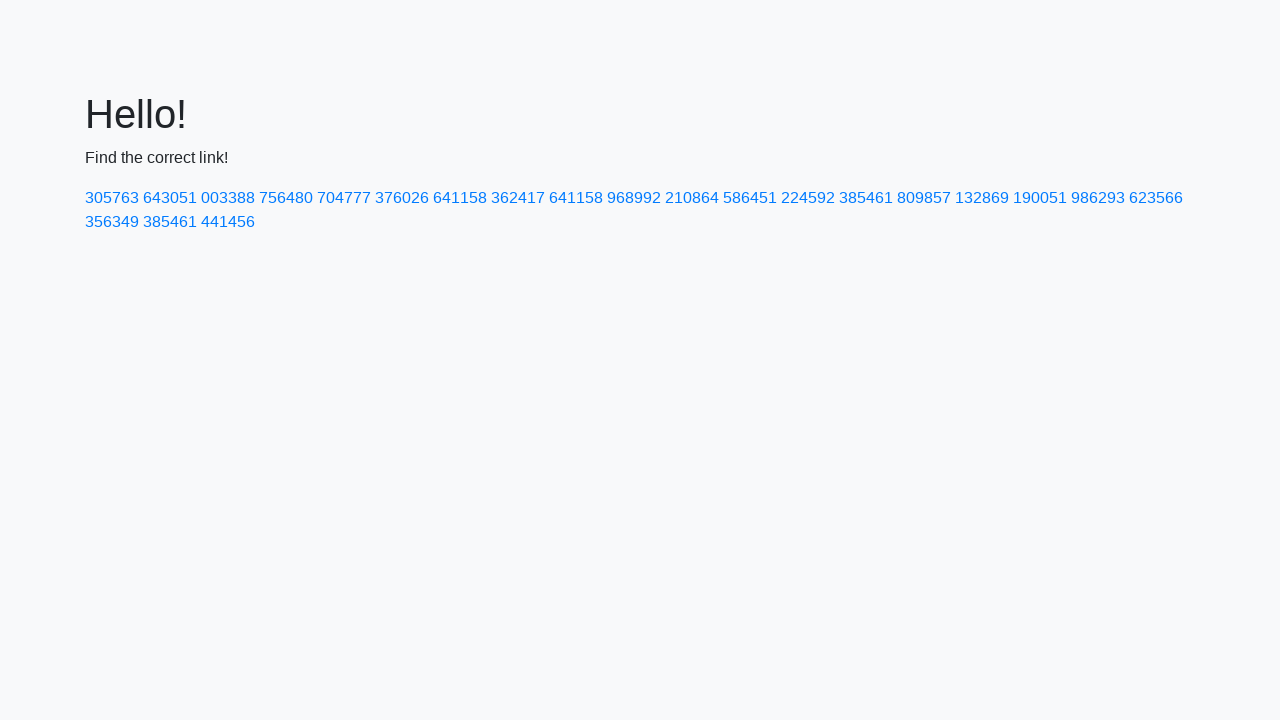

Clicked link with calculated text value '224592' at (808, 198) on a:text('224592')
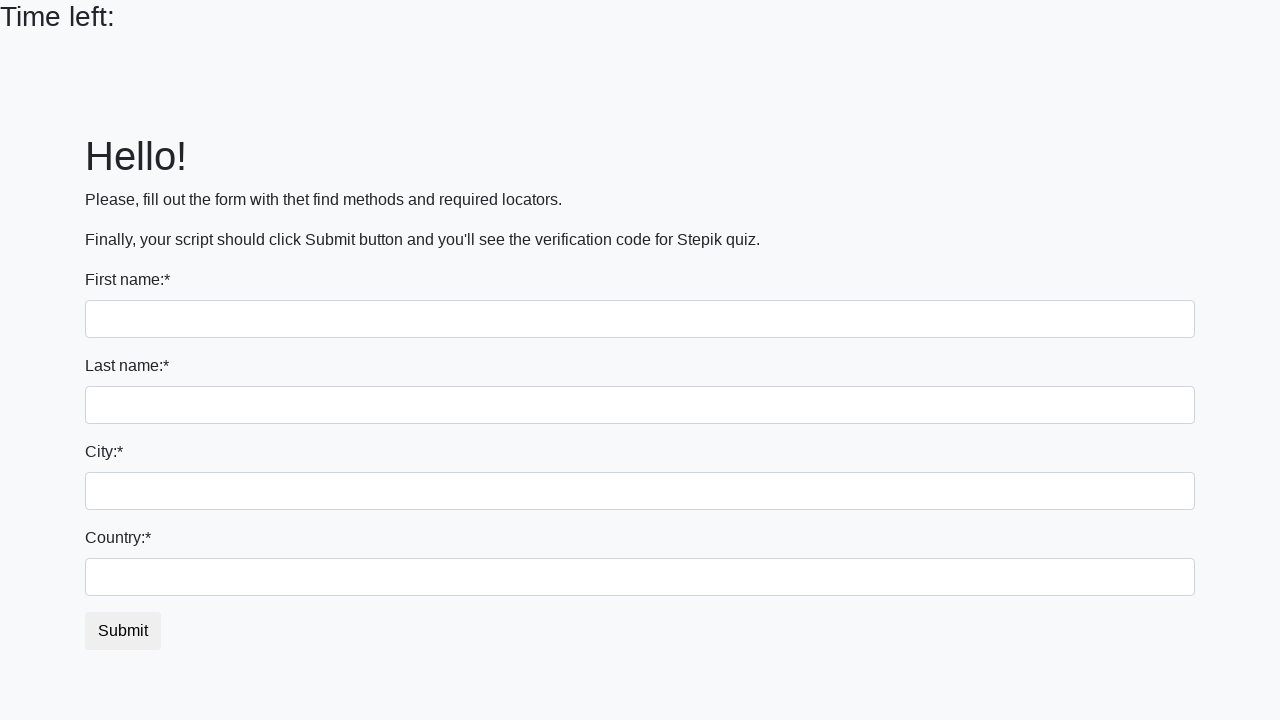

Filled first name field with 'Ivan' on input
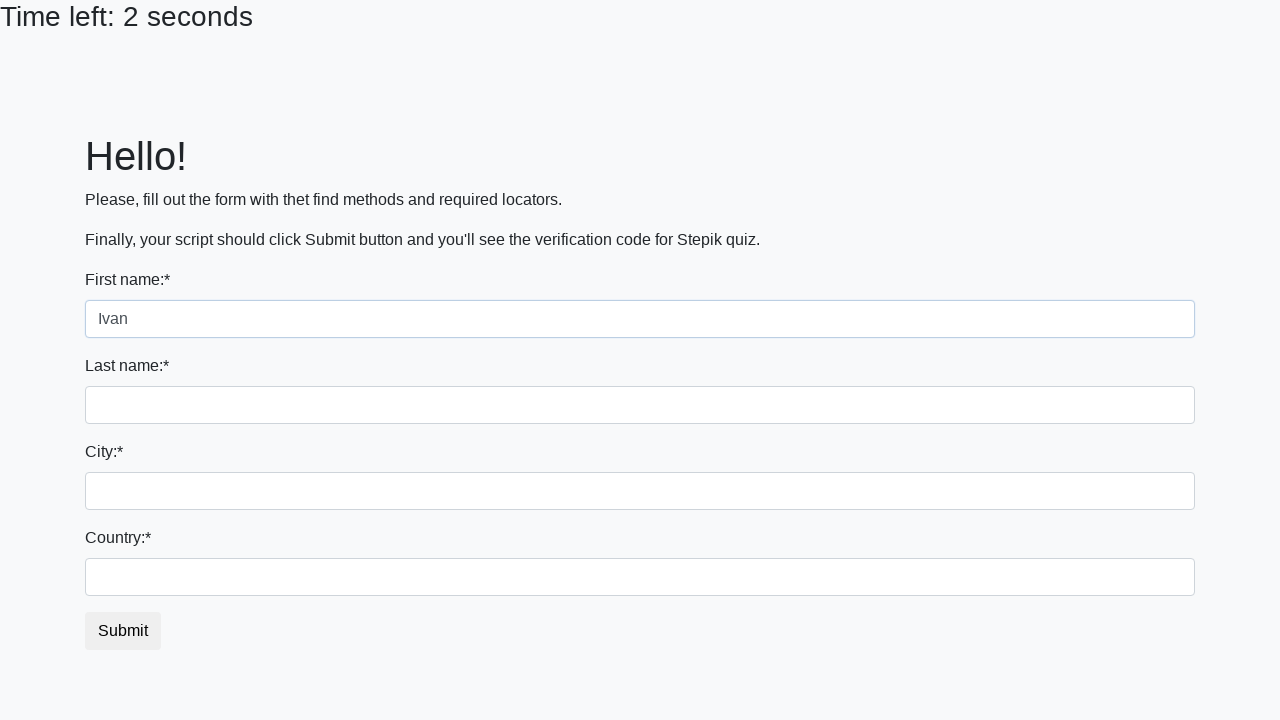

Filled last name field with 'Petrov' on input[name='last_name']
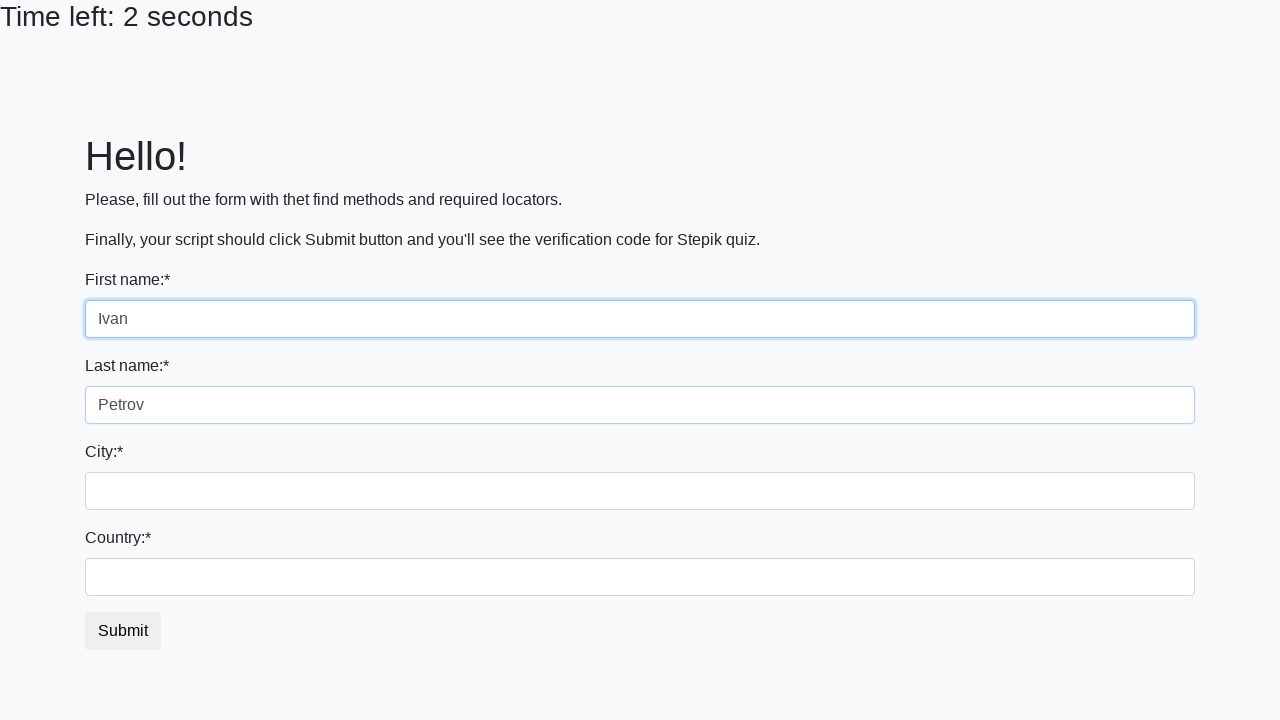

Filled city field with 'Smolensk' on .city
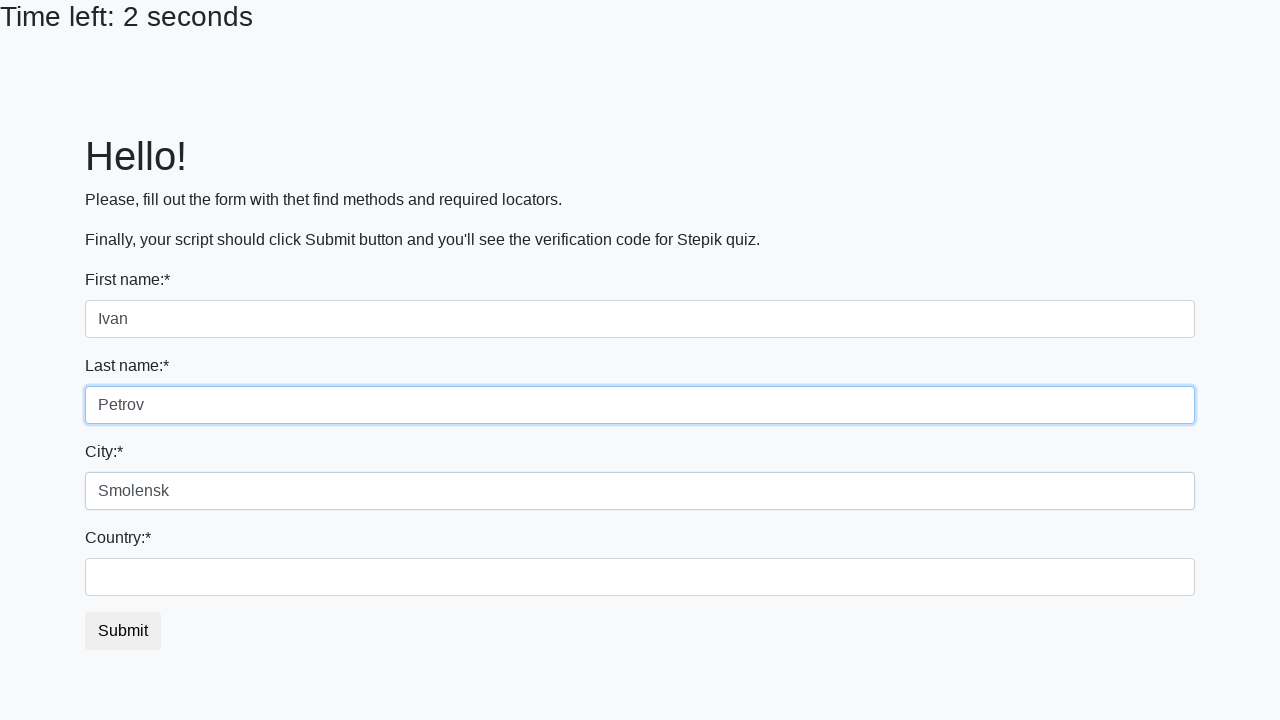

Filled country field with 'Russia' on #country
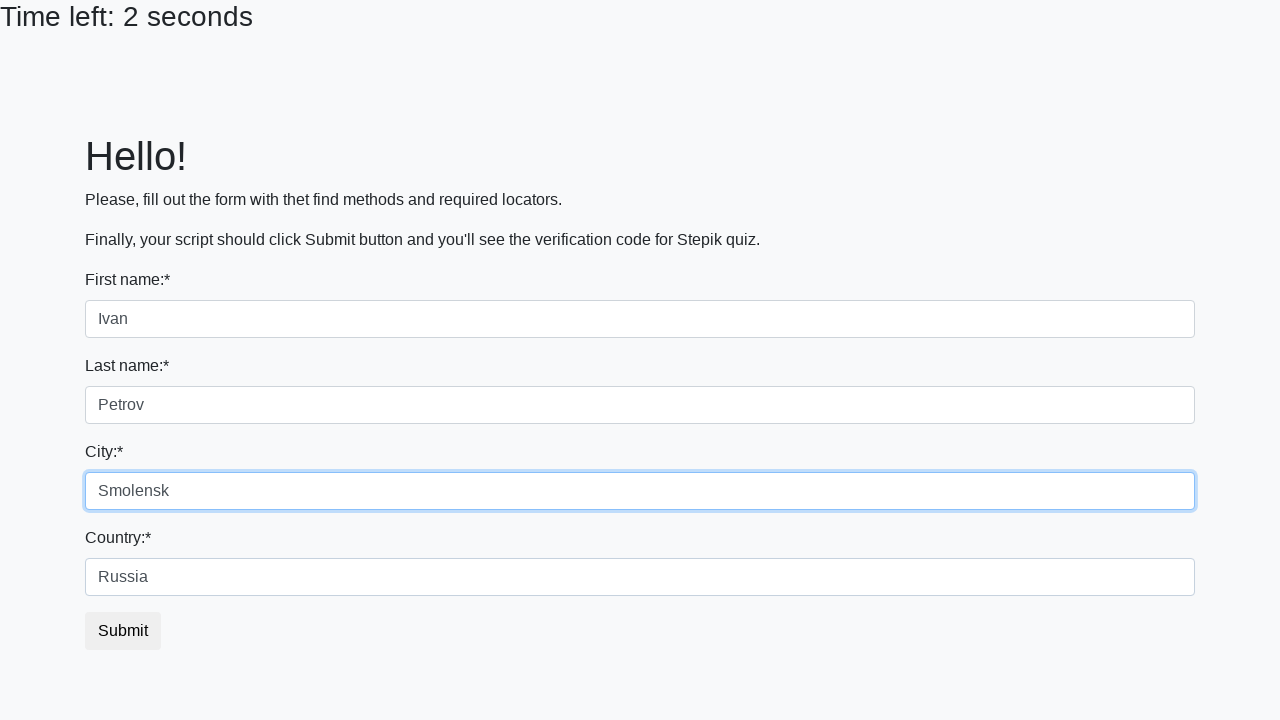

Clicked submit button to submit form at (123, 631) on button.btn
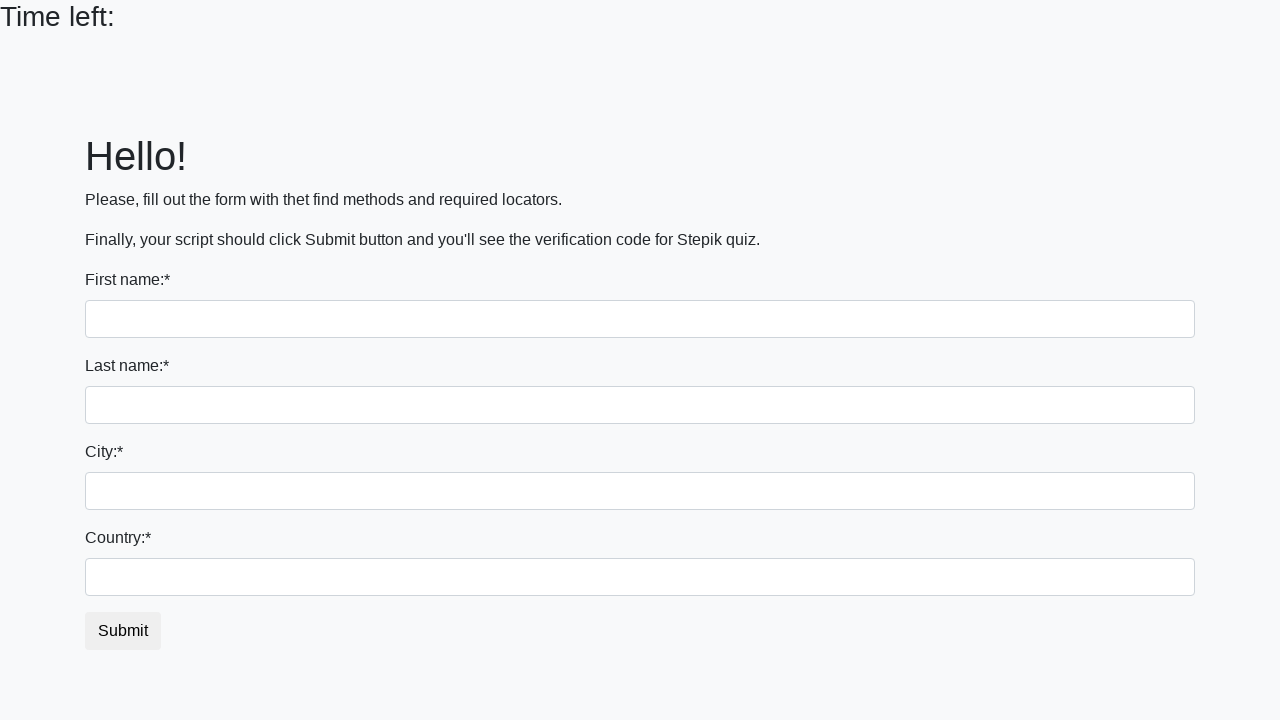

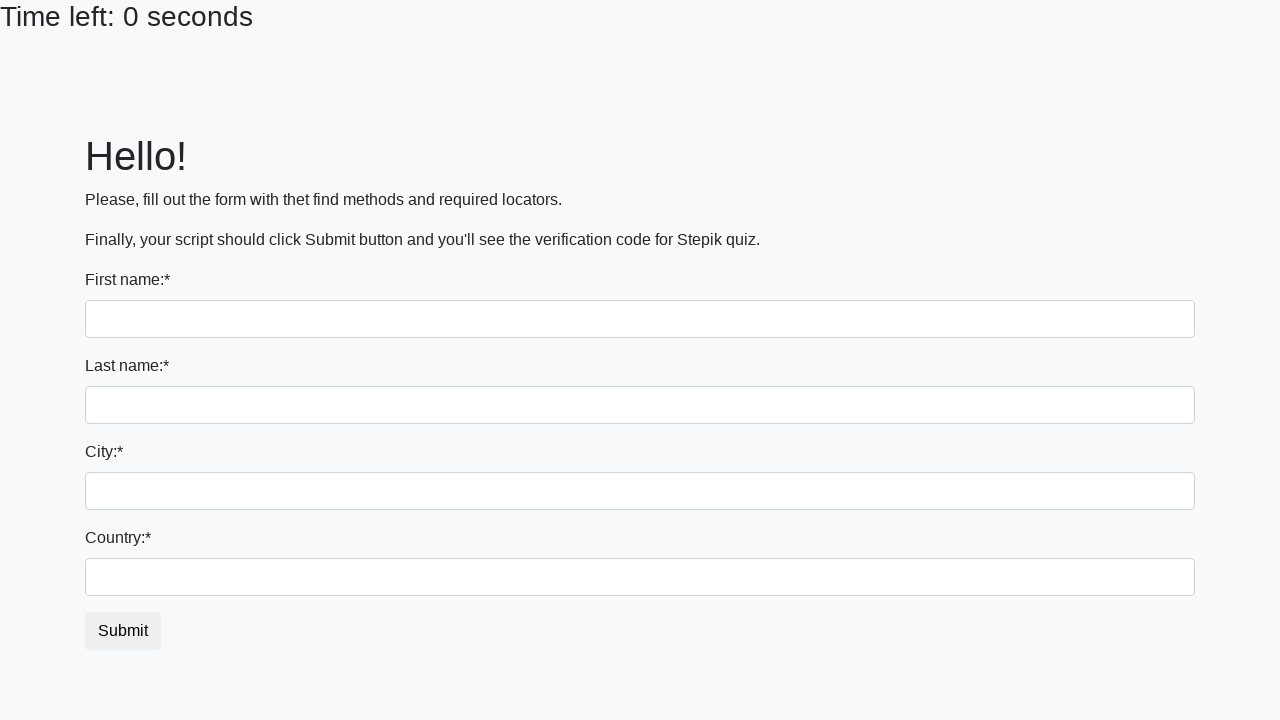